Tests selecting a country from dropdown and verifies the selected value is correct

Starting URL: https://letcode.in/dropdowns

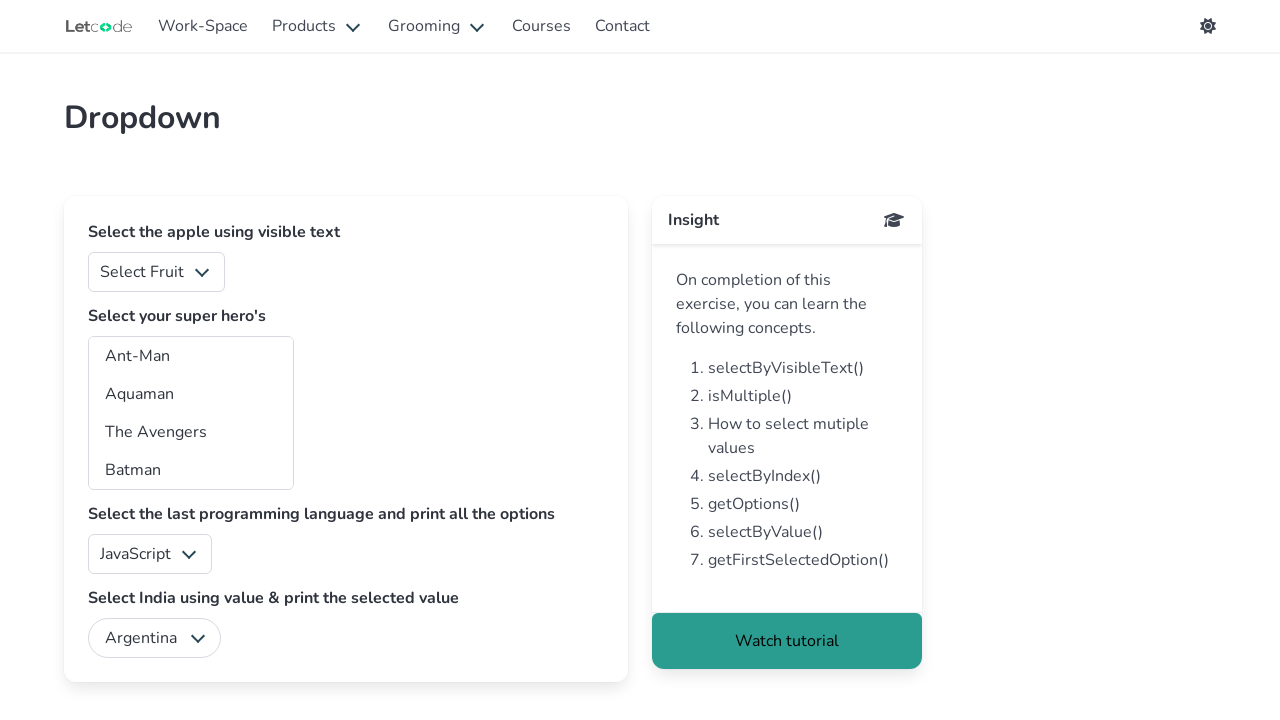

Selected 'India' from country dropdown on #country
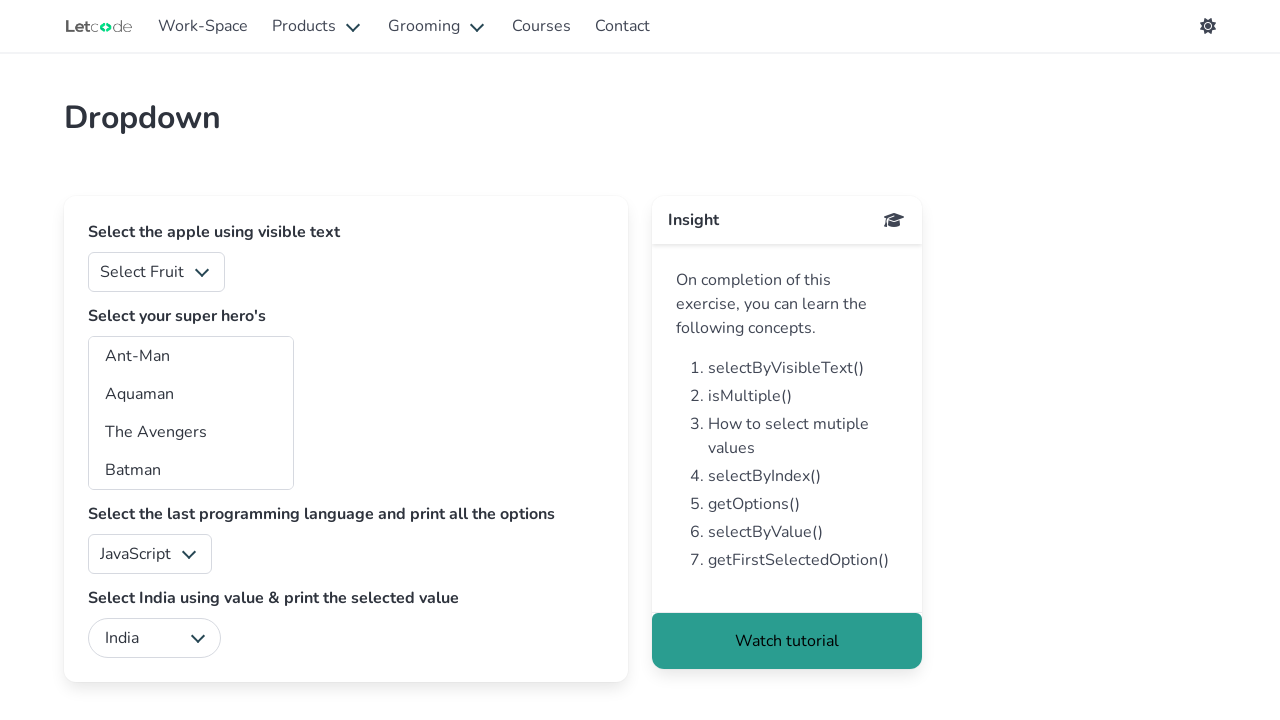

Retrieved selected country value from dropdown
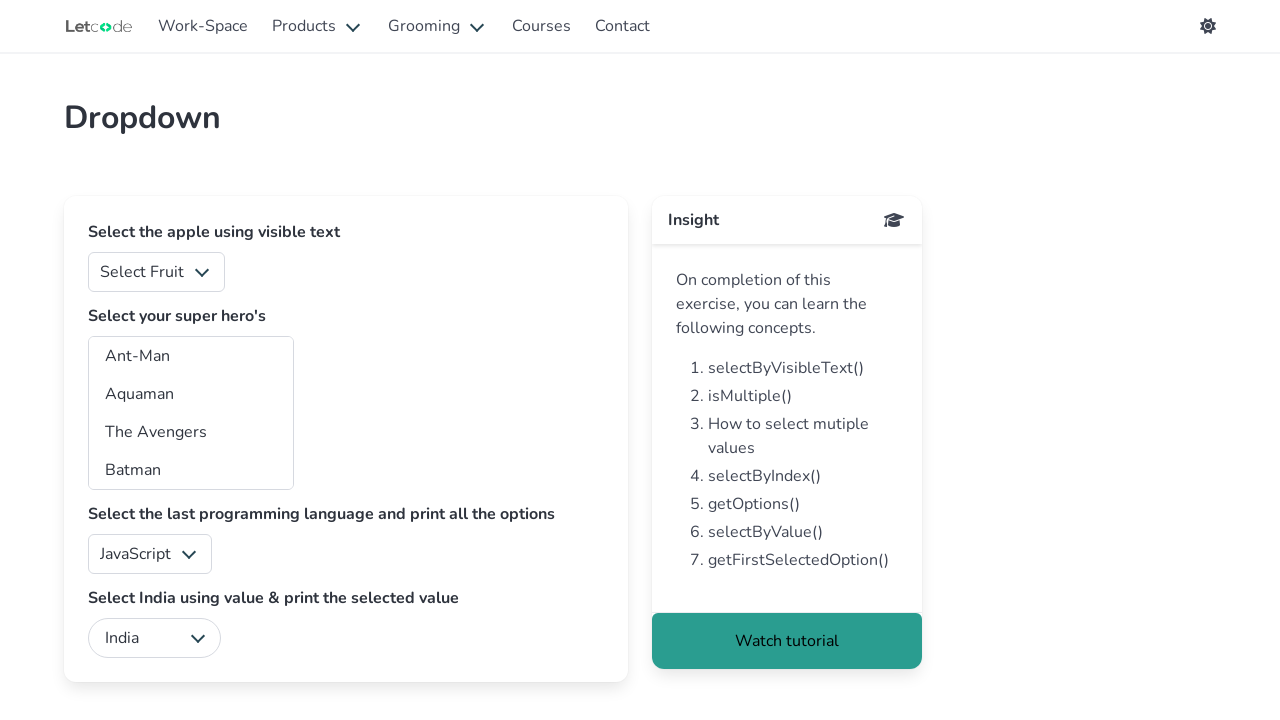

Verified that selected country value is 'India'
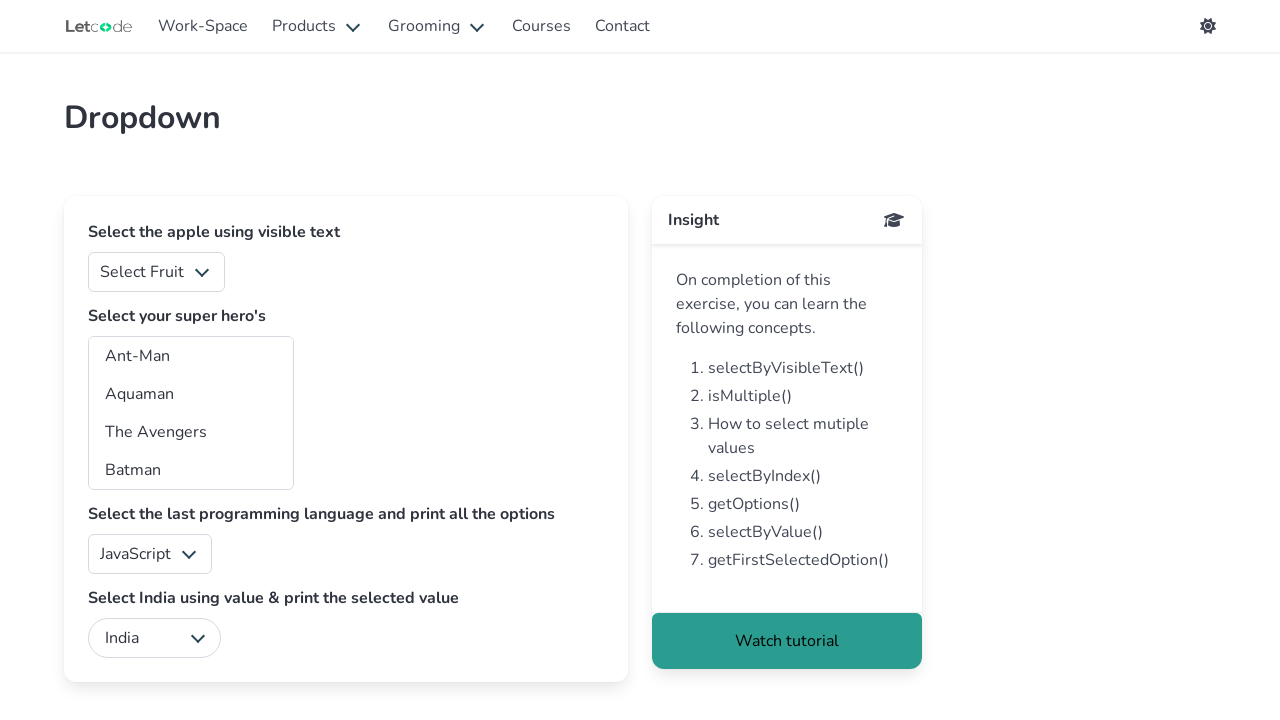

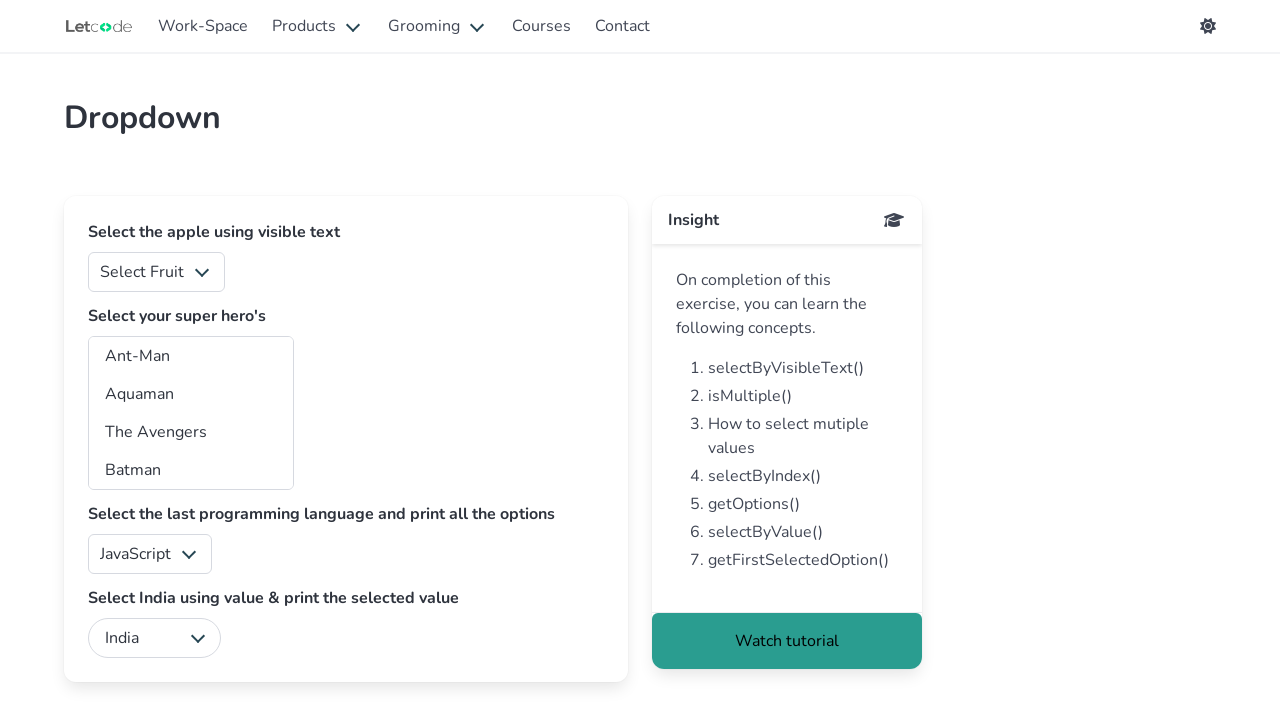